Tests opening a new tab, switching to it, and closing it to return to the original tab

Starting URL: http://www.qaclickacademy.com/practice.php

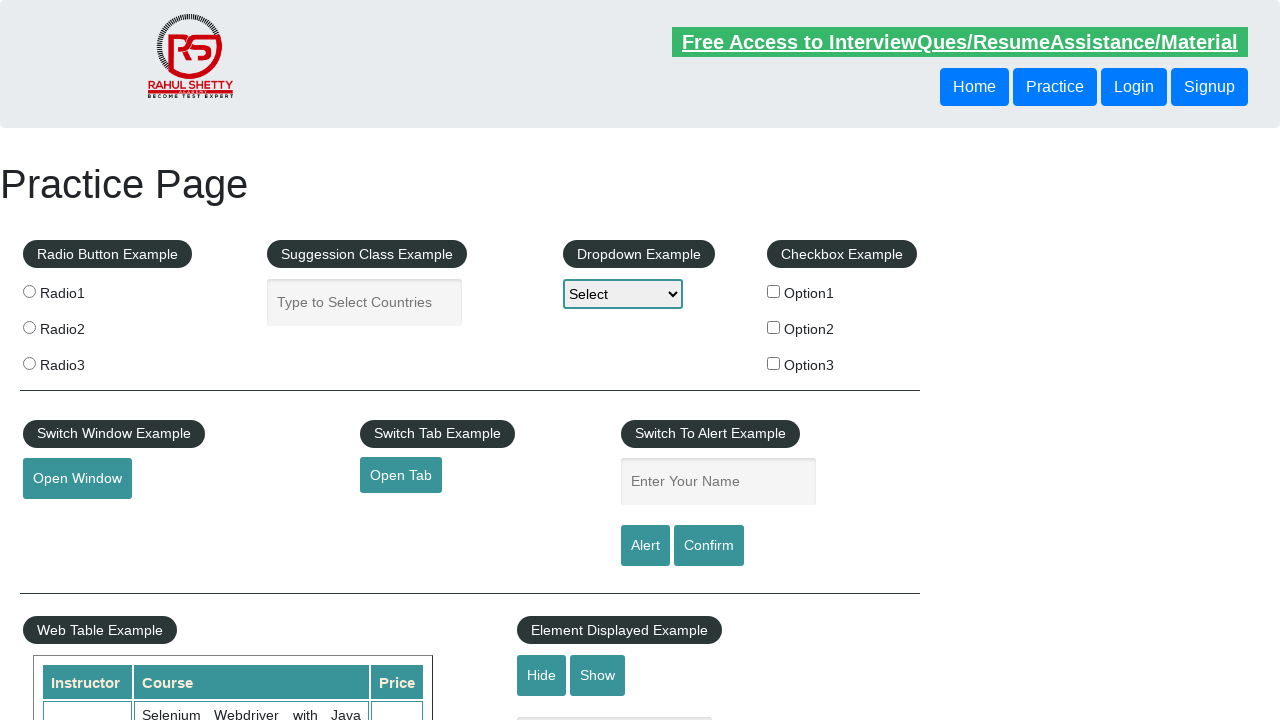

Clicked button to open new tab at (401, 475) on #opentab
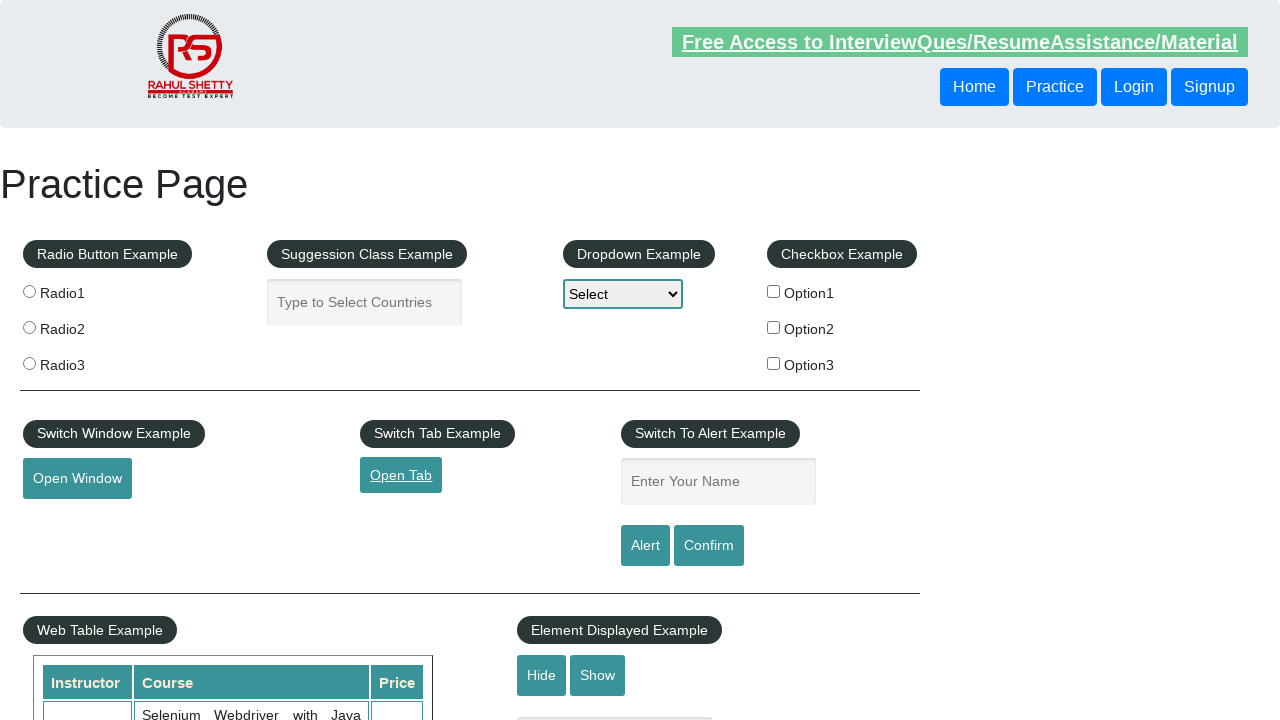

New tab opened and switched to it
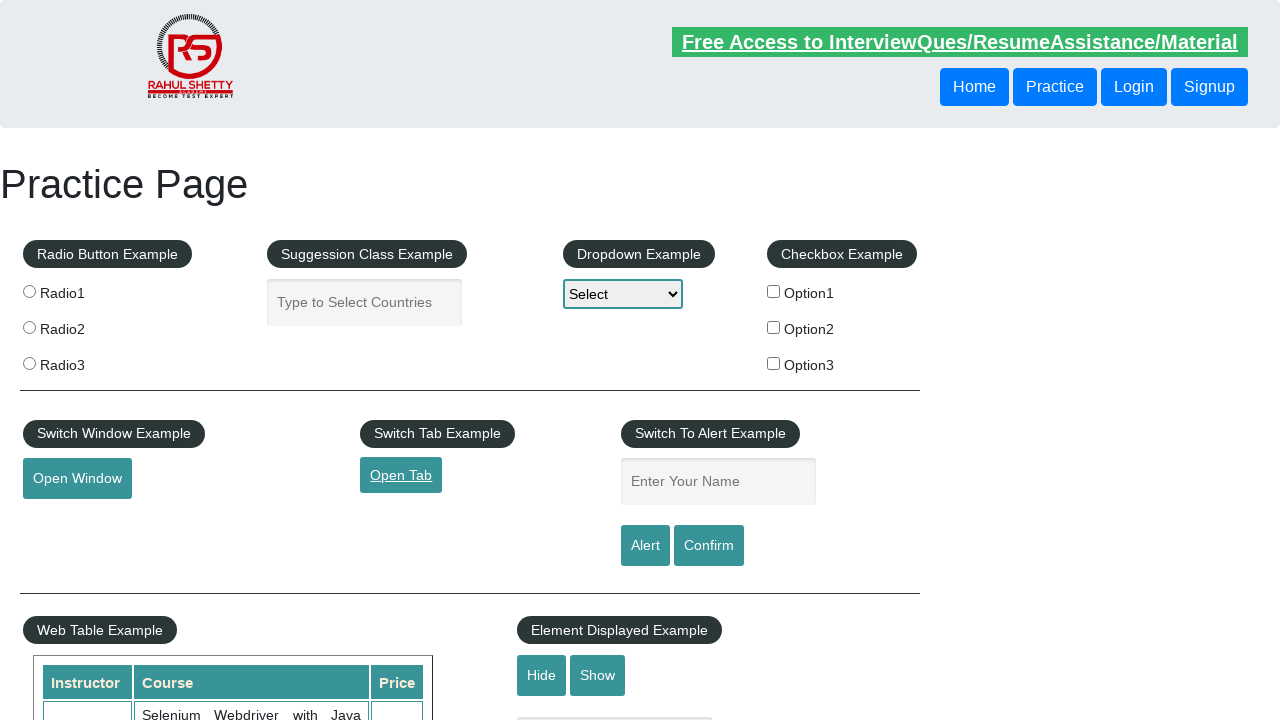

Closed new tab and returned to original tab
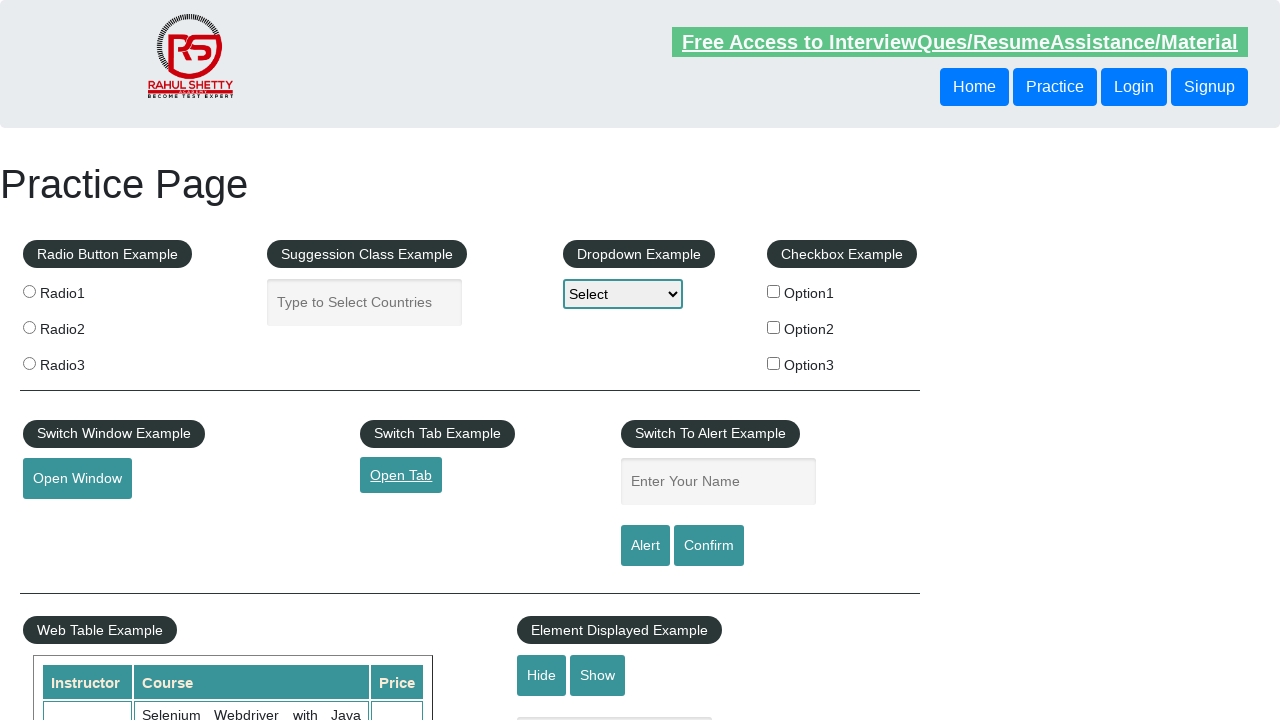

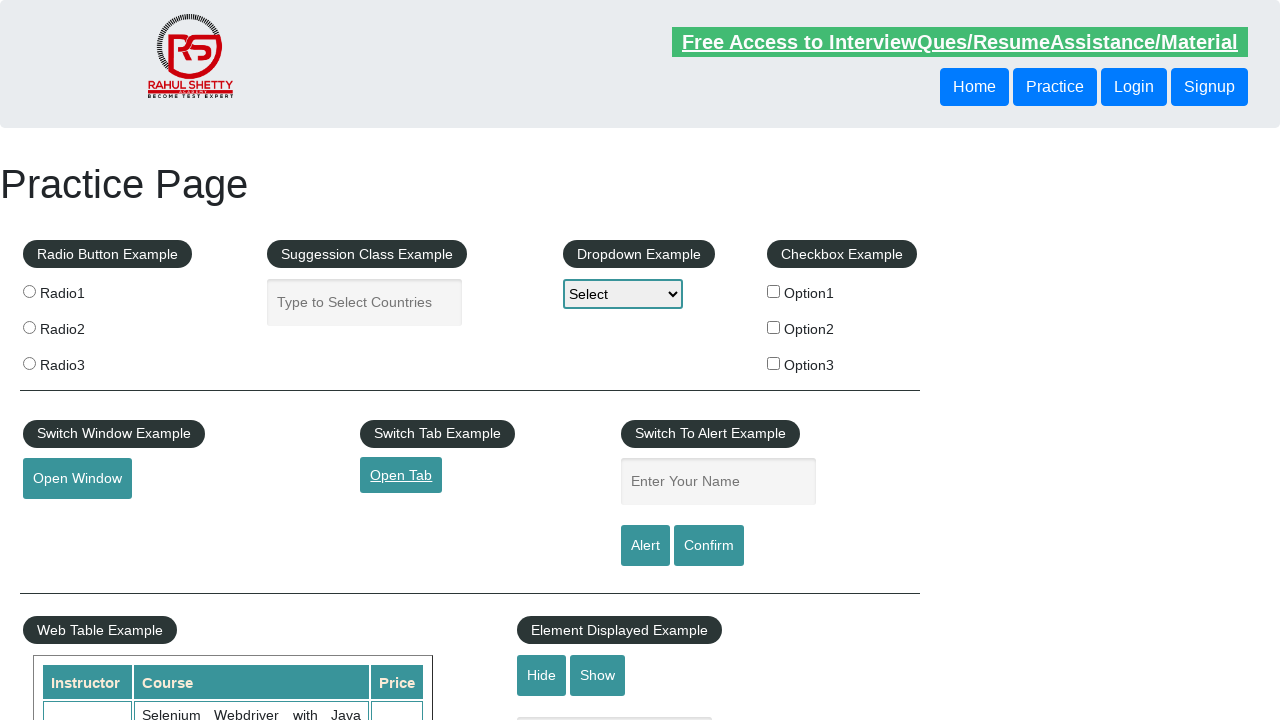